Tests that whitespace is trimmed from edited todo text

Starting URL: https://demo.playwright.dev/todomvc

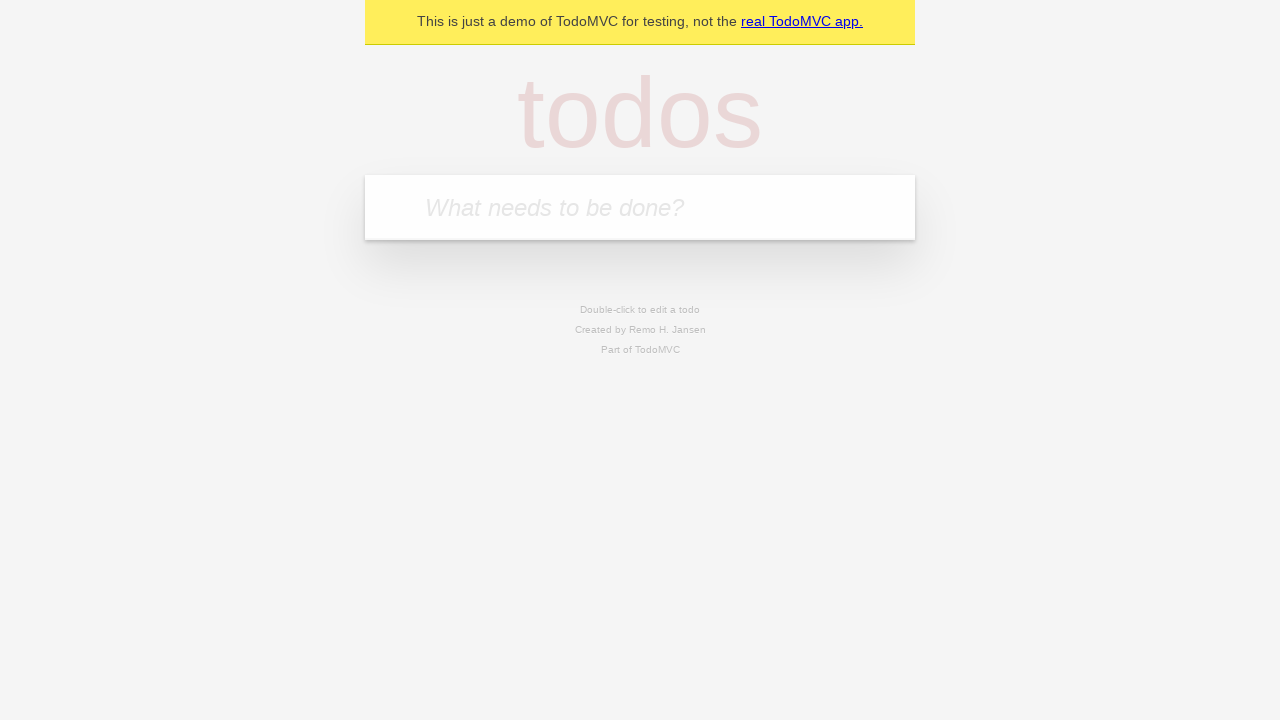

Filled todo input with 'buy some cheese' on internal:attr=[placeholder="What needs to be done?"i]
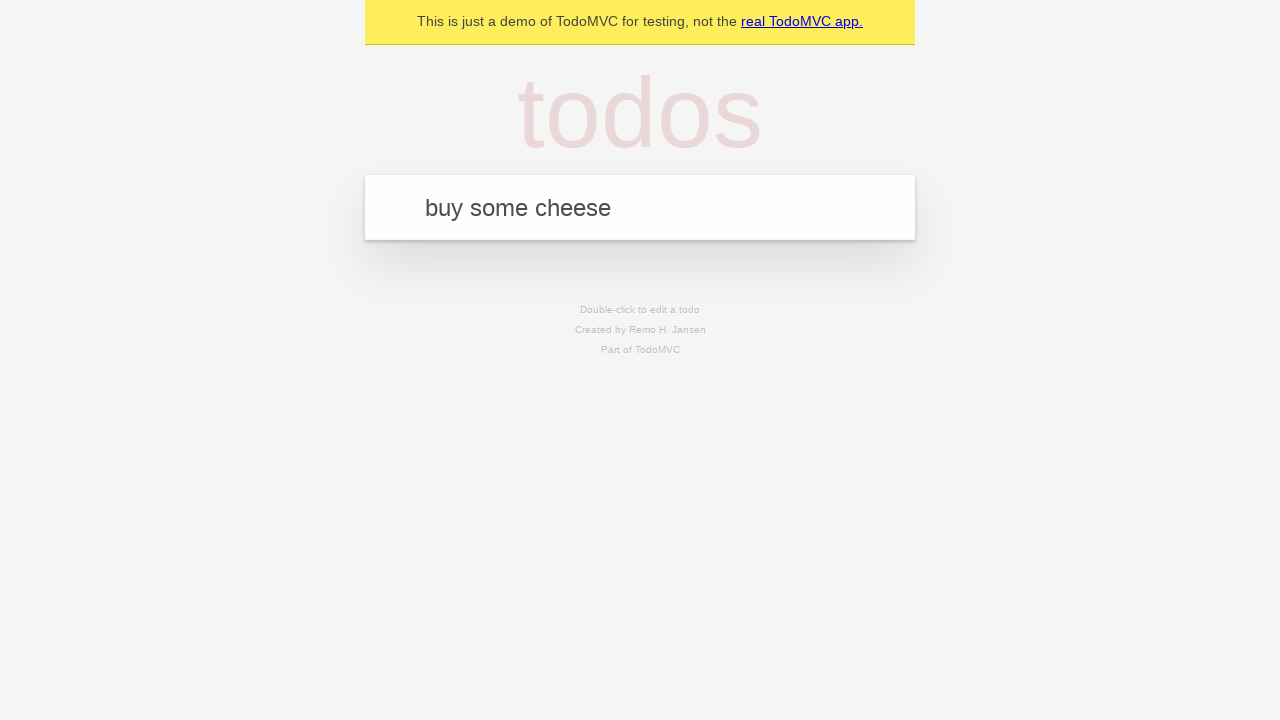

Pressed Enter to add first todo item on internal:attr=[placeholder="What needs to be done?"i]
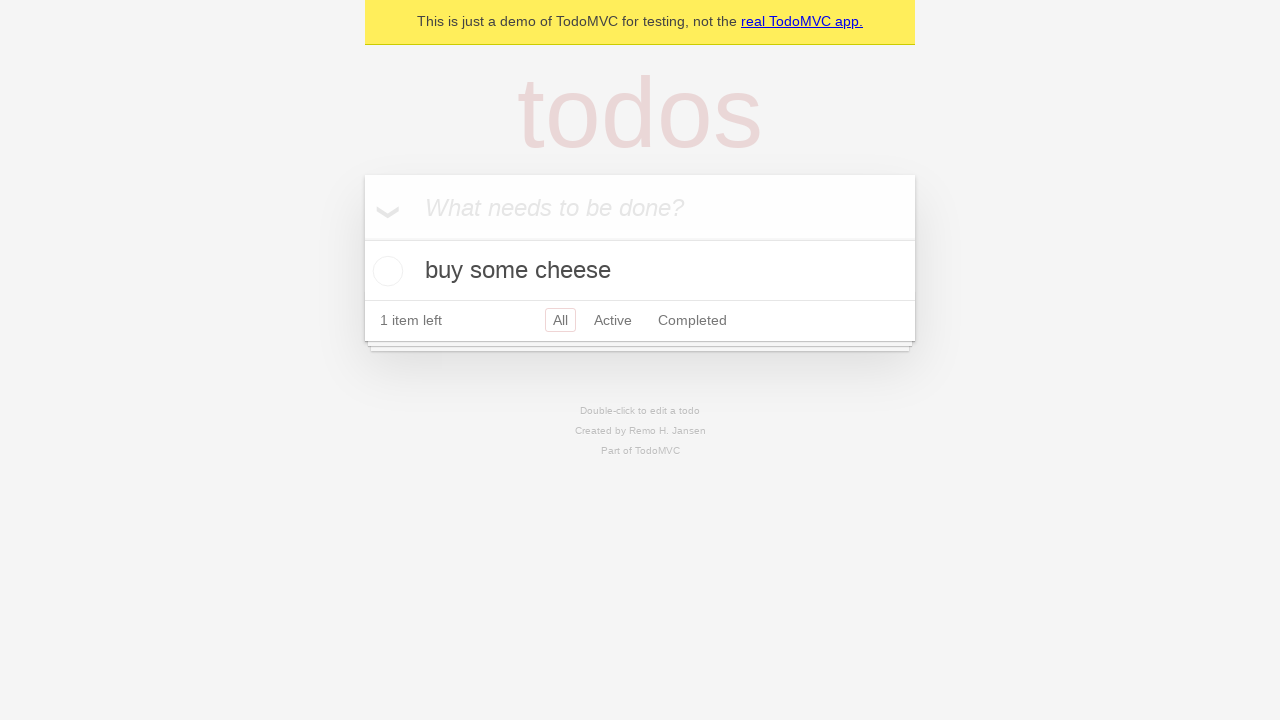

Filled todo input with 'feed the cat' on internal:attr=[placeholder="What needs to be done?"i]
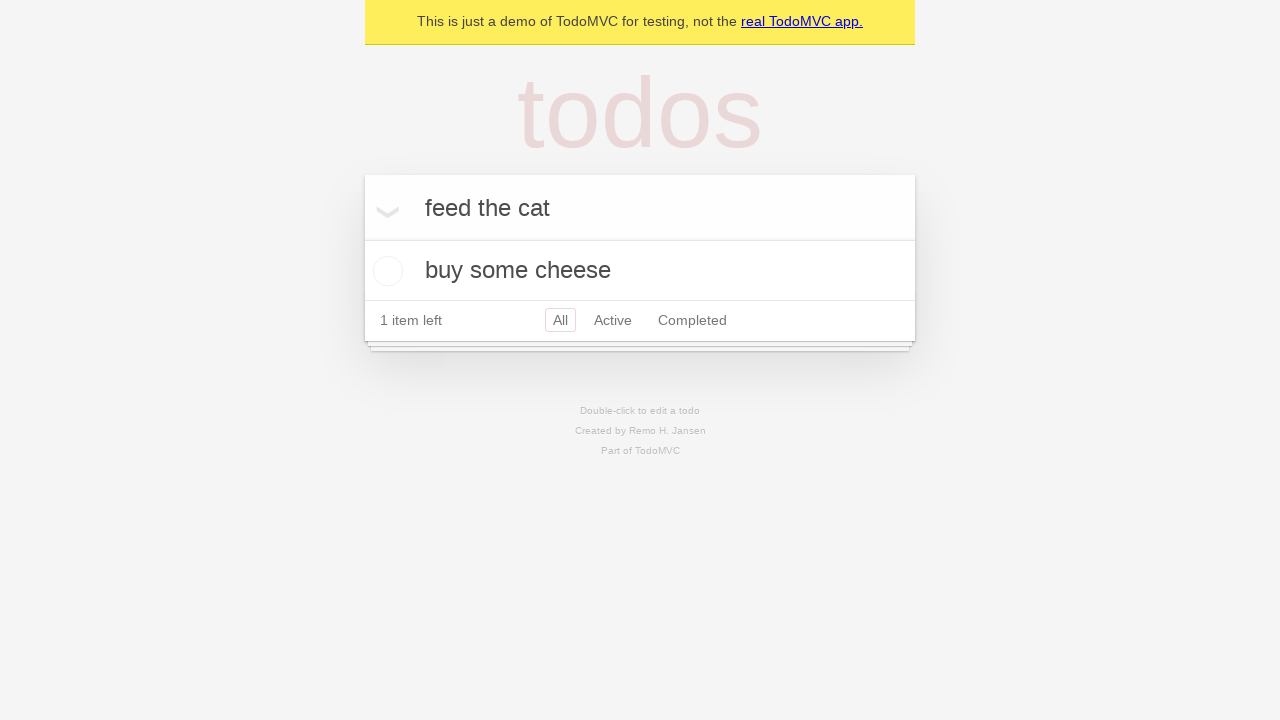

Pressed Enter to add second todo item on internal:attr=[placeholder="What needs to be done?"i]
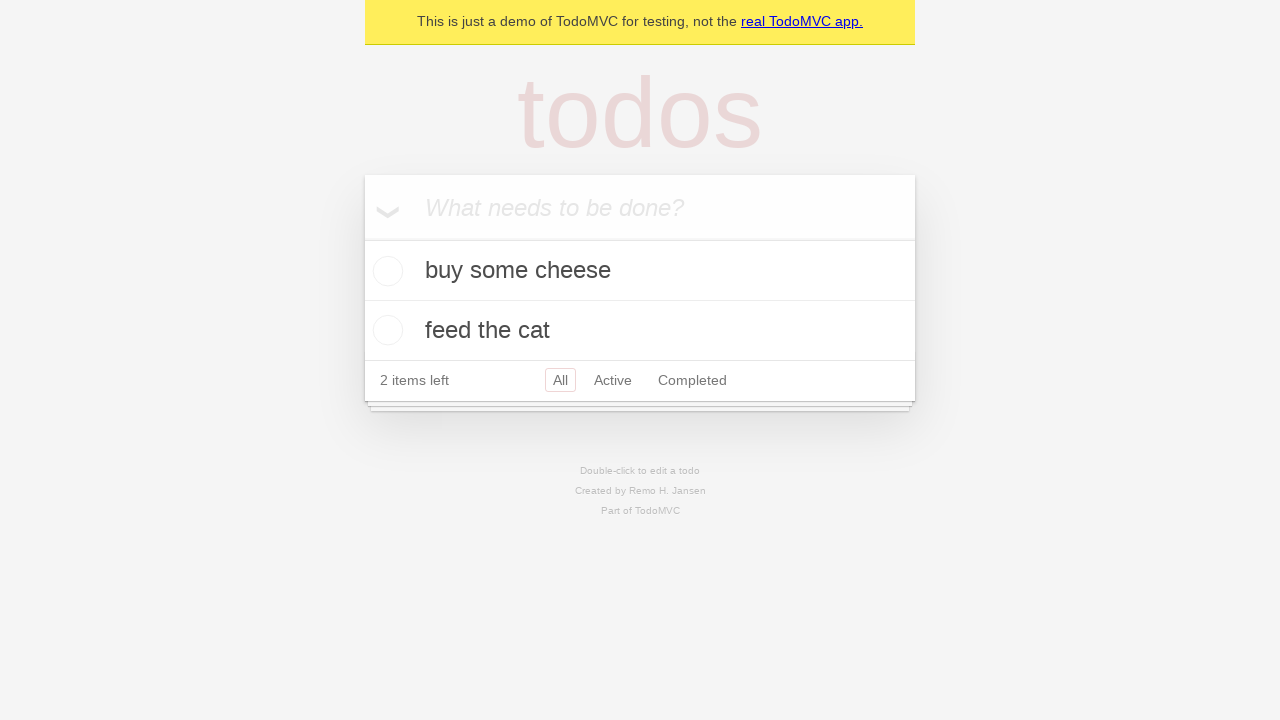

Filled todo input with 'book a doctors appointment' on internal:attr=[placeholder="What needs to be done?"i]
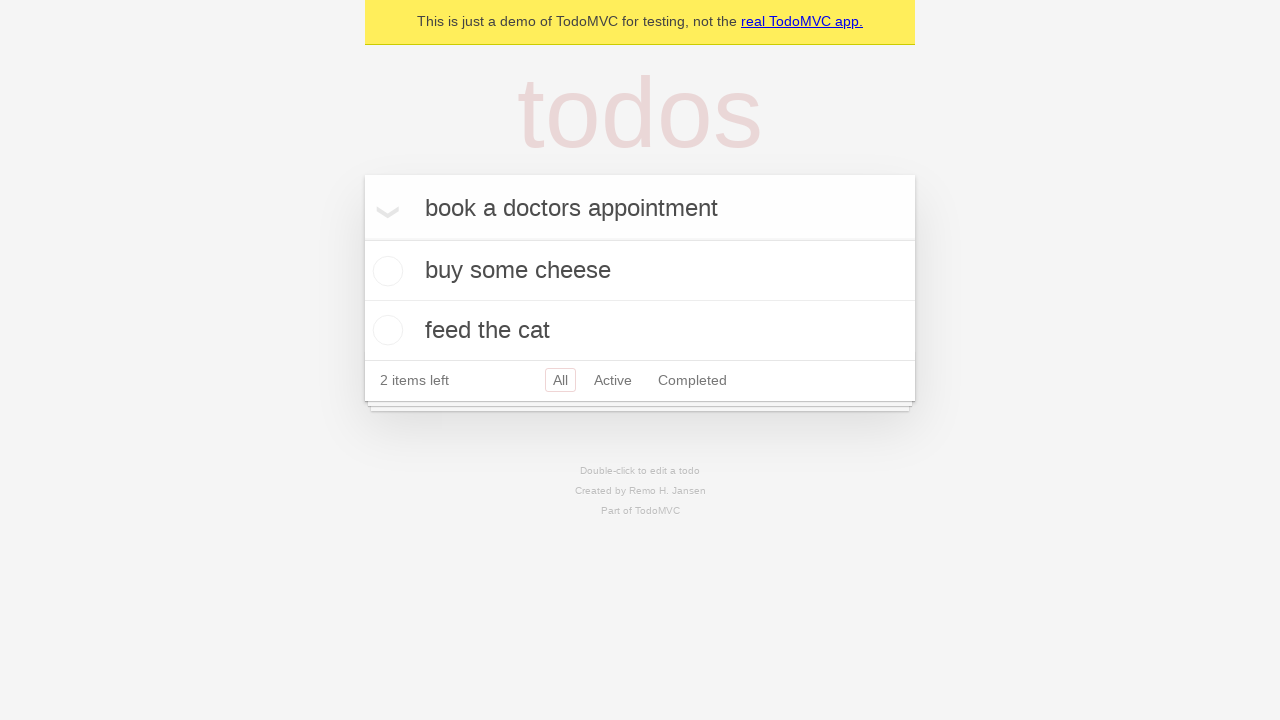

Pressed Enter to add third todo item on internal:attr=[placeholder="What needs to be done?"i]
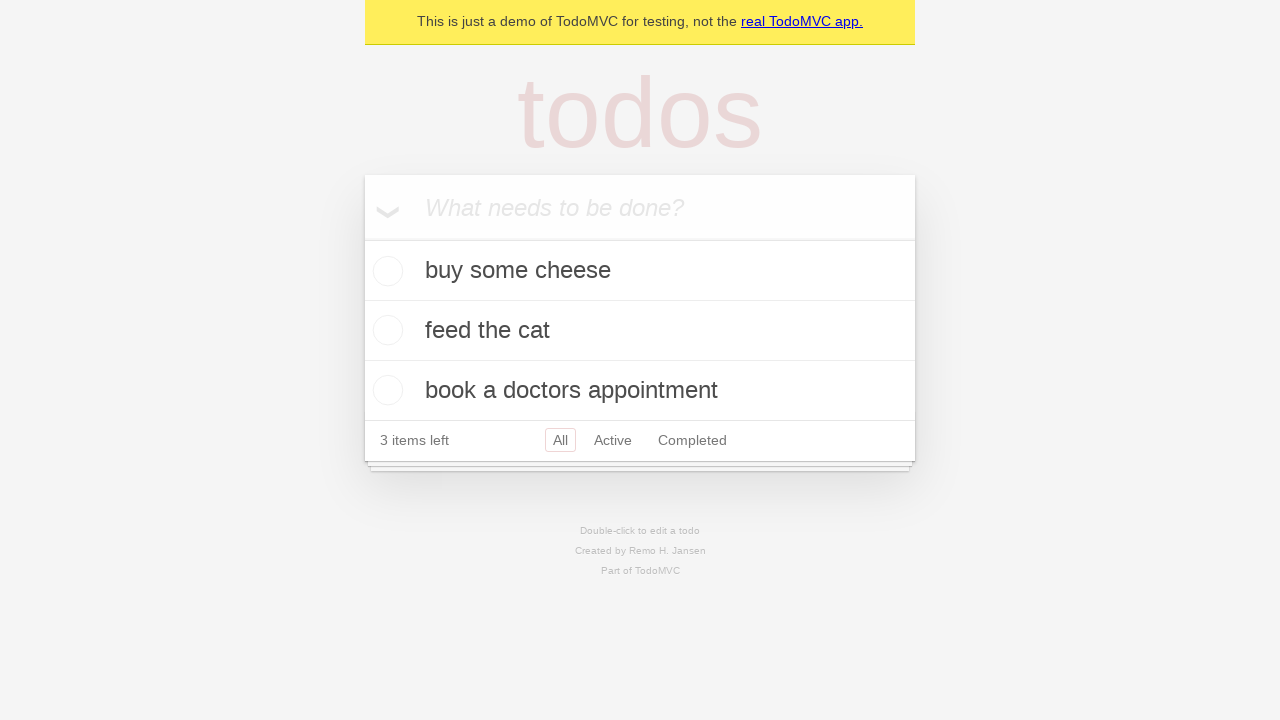

Waited for 3 todo items to appear in the list
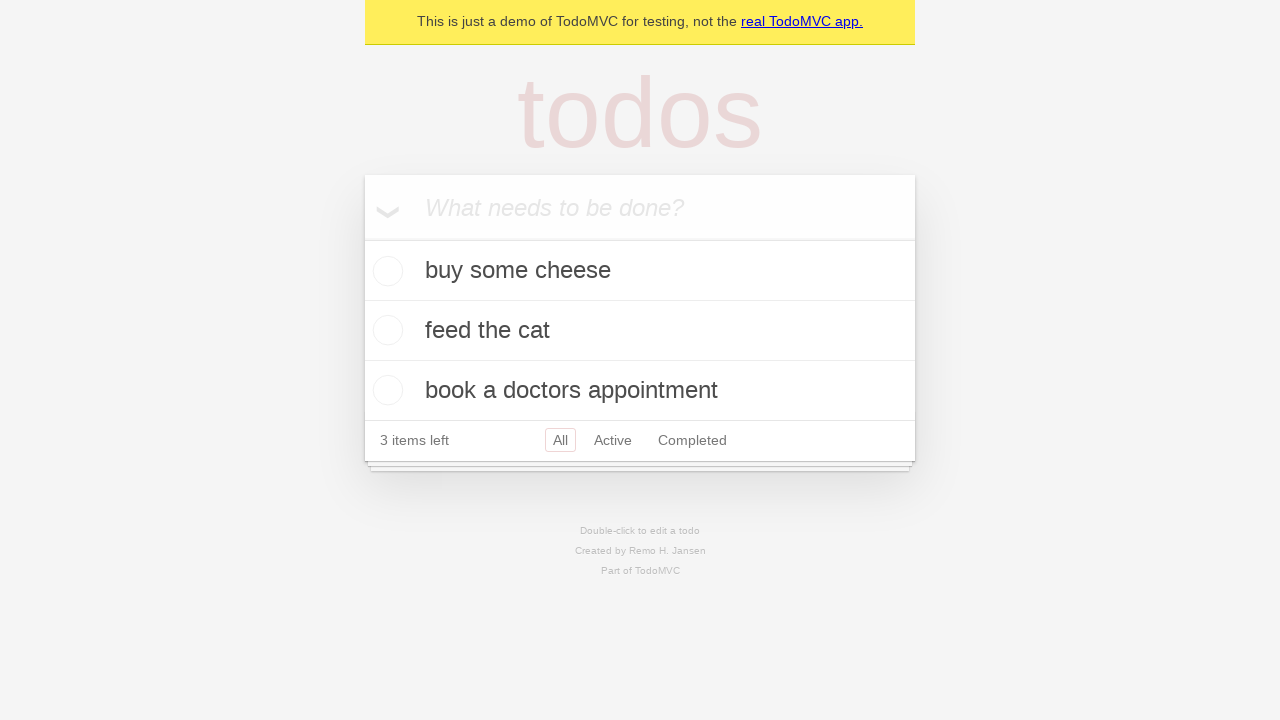

Double-clicked second todo item to enter edit mode at (640, 331) on internal:testid=[data-testid="todo-item"s] >> nth=1
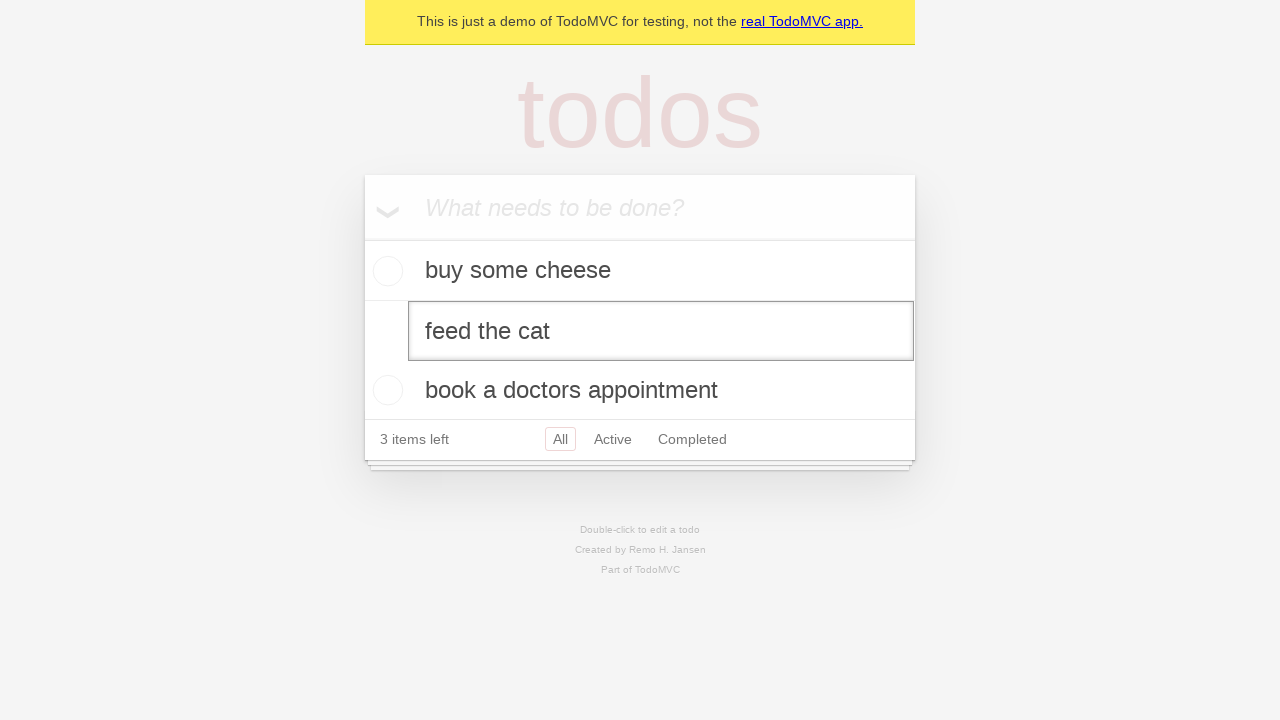

Filled edit field with text containing leading and trailing whitespace on internal:testid=[data-testid="todo-item"s] >> nth=1 >> internal:role=textbox[nam
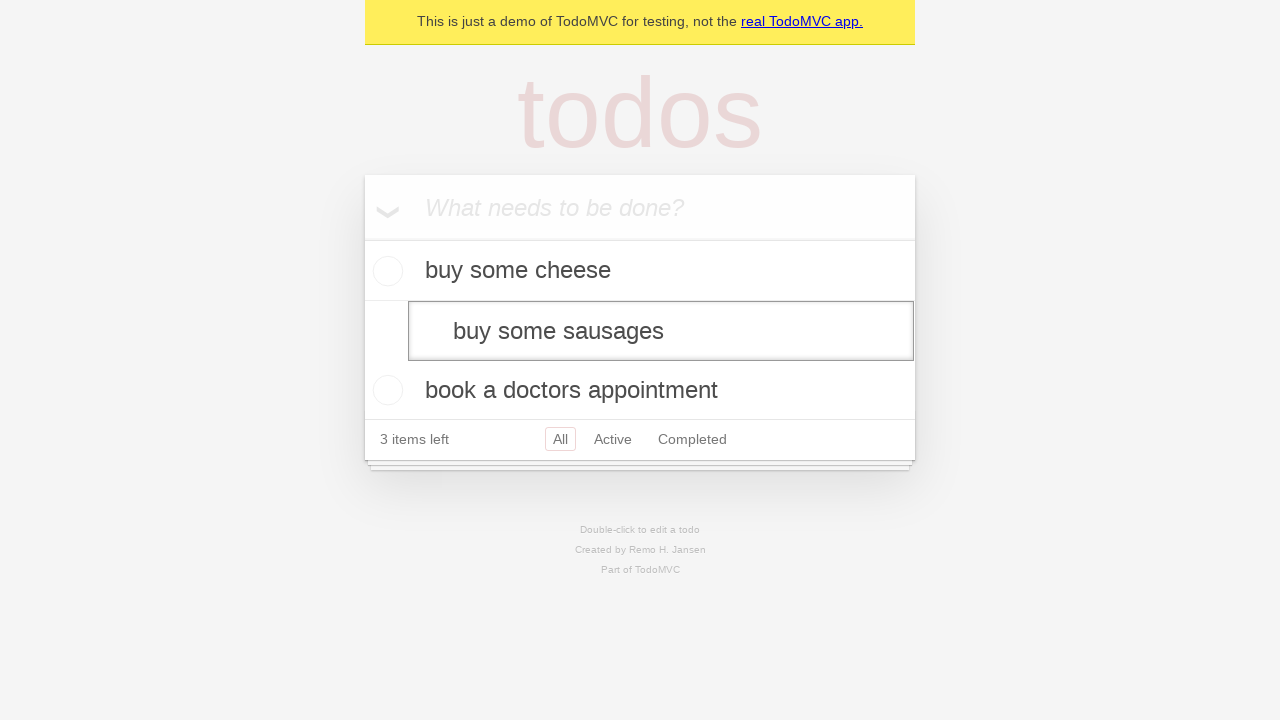

Pressed Enter to save edited todo item, expecting whitespace to be trimmed on internal:testid=[data-testid="todo-item"s] >> nth=1 >> internal:role=textbox[nam
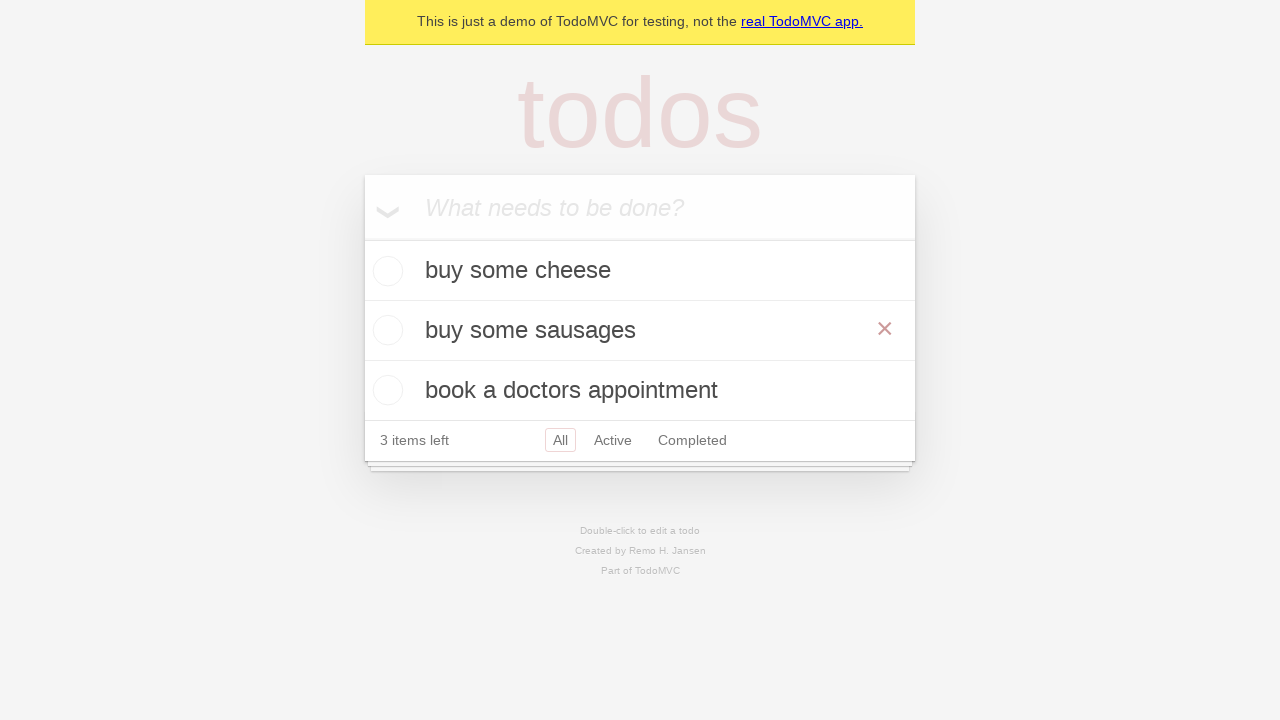

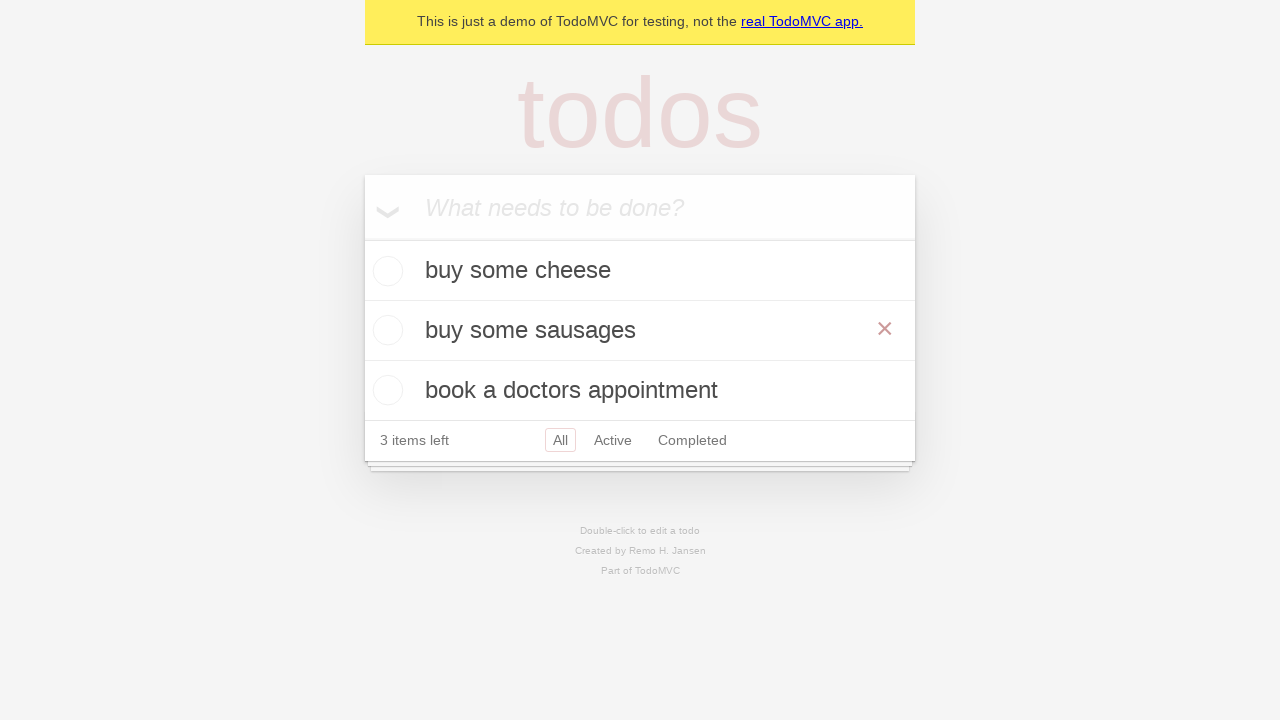